Tests keyboard actions on a text comparison tool by typing text, selecting all with Ctrl+A, copying with Ctrl+C, tabbing to the next field, and pasting with Ctrl+V

Starting URL: https://gotranscript.com/text-compare

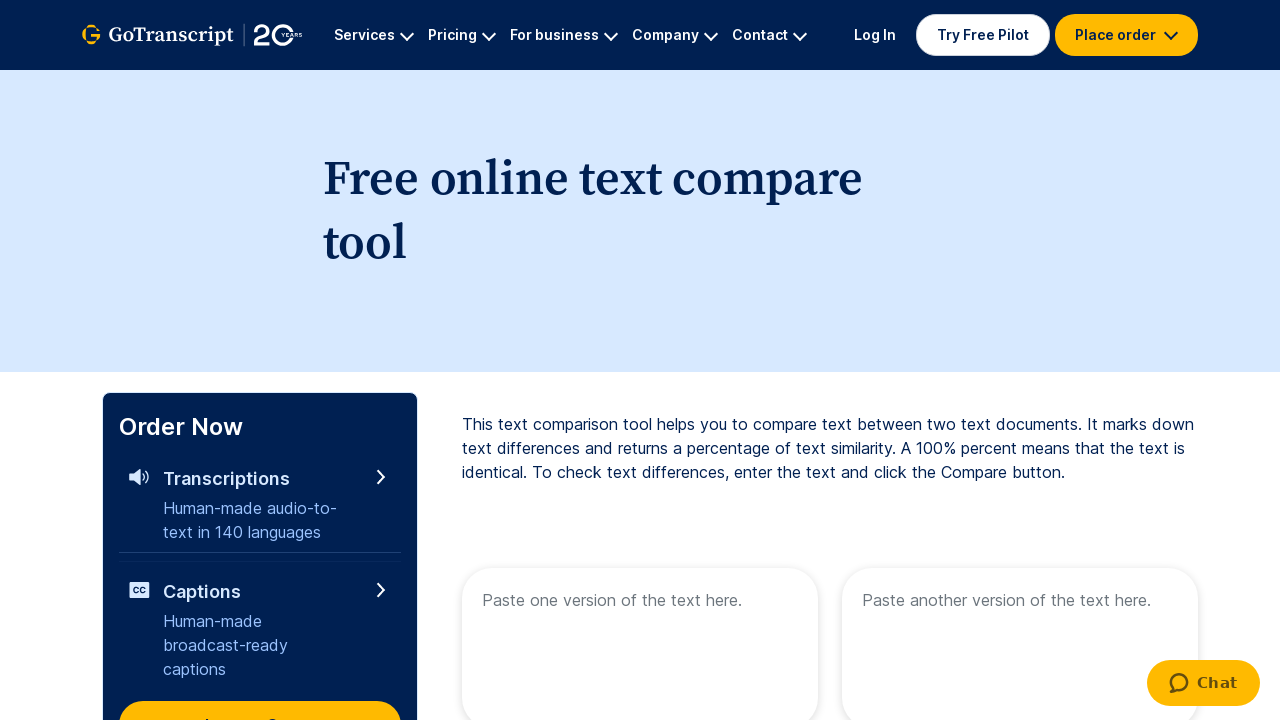

Typed 'Welcome to Automation' into the first textarea on //textarea[@name='text1']
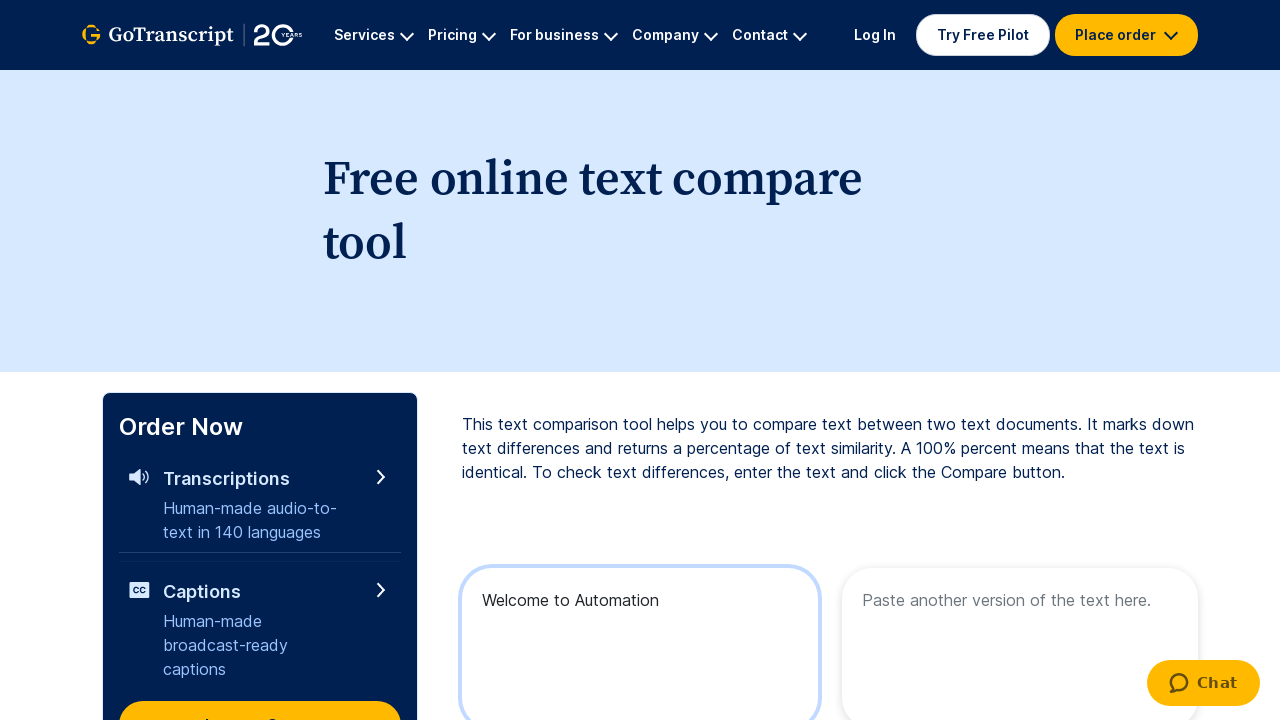

Selected all text with Ctrl+A
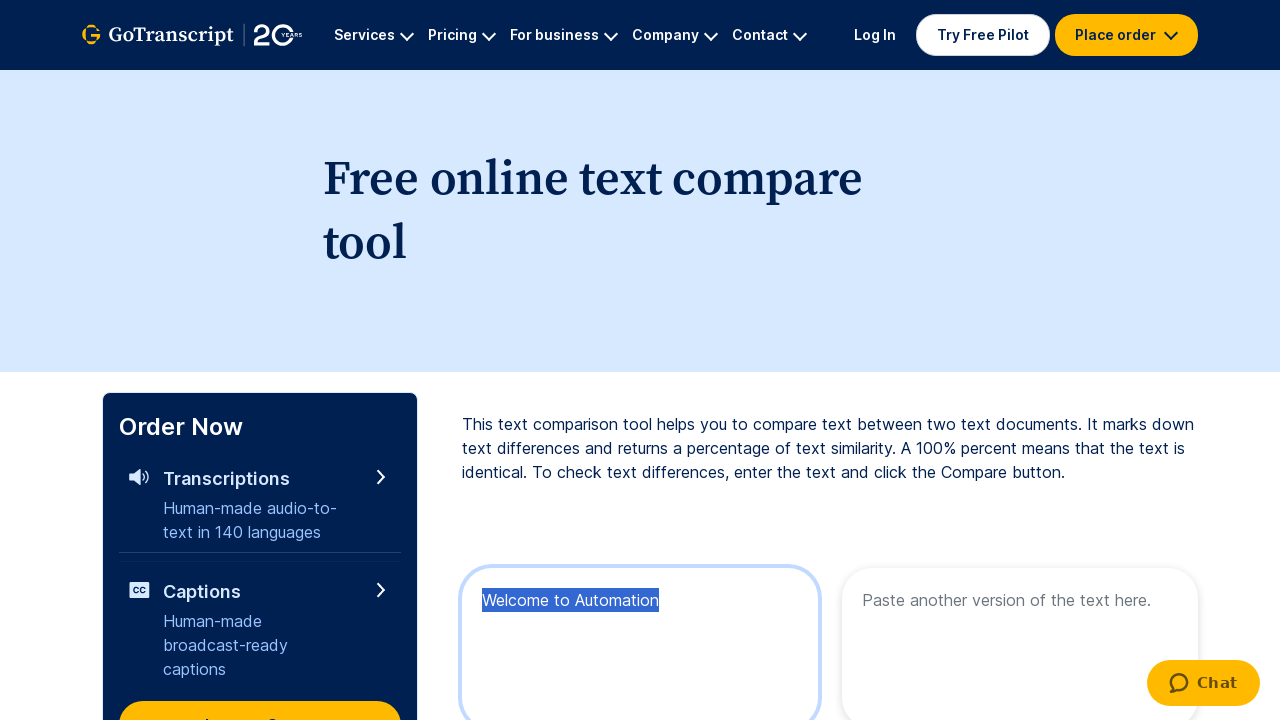

Copied selected text with Ctrl+C
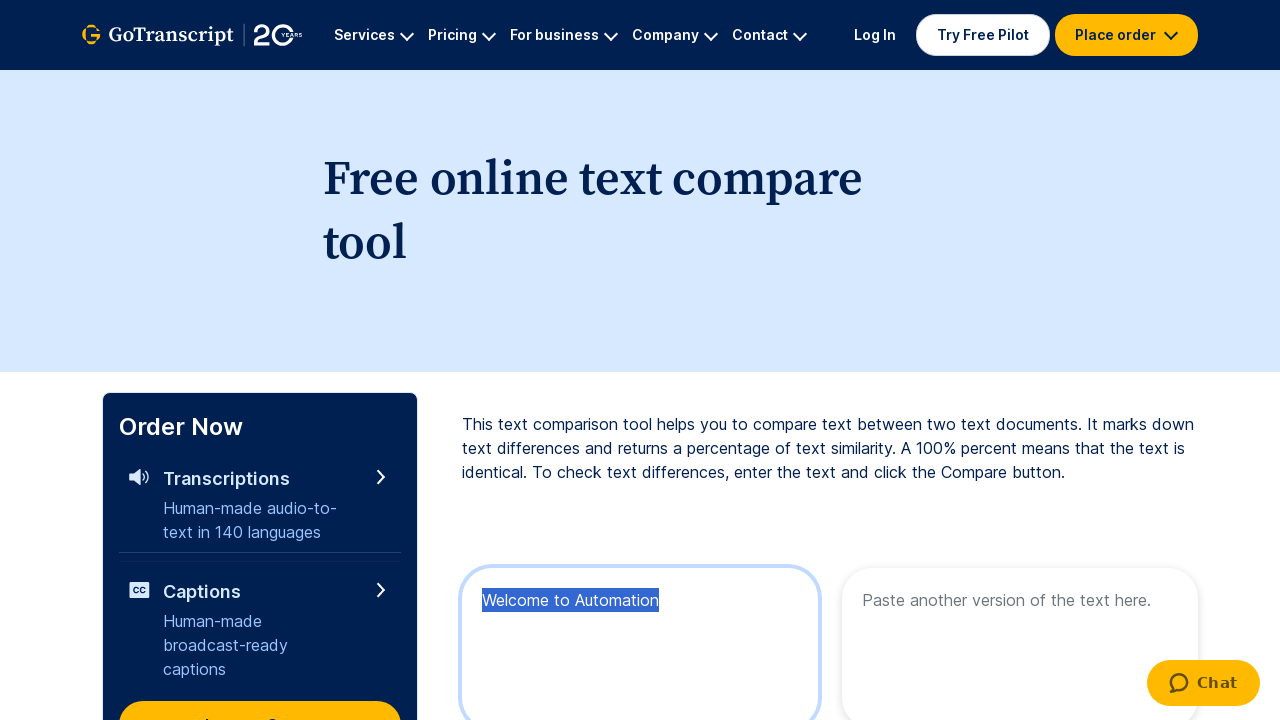

Pressed Tab key down
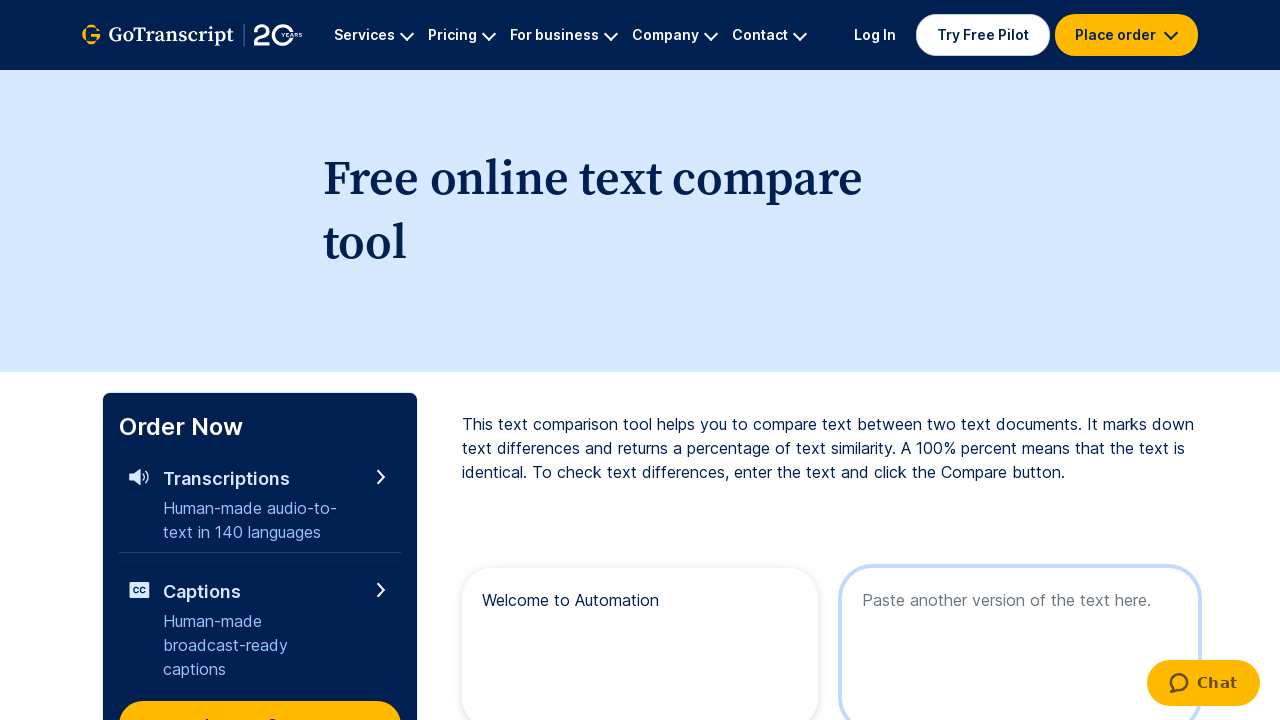

Released Tab key and moved to next field
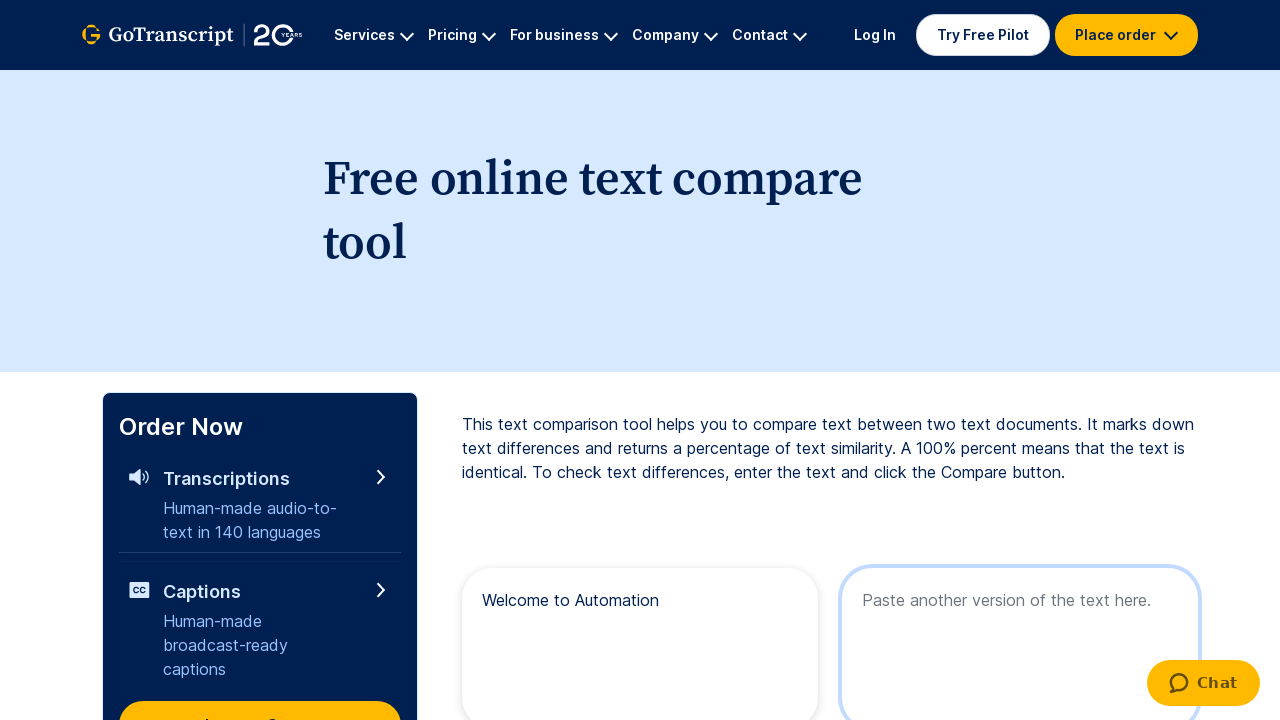

Pasted text into the second field with Ctrl+V
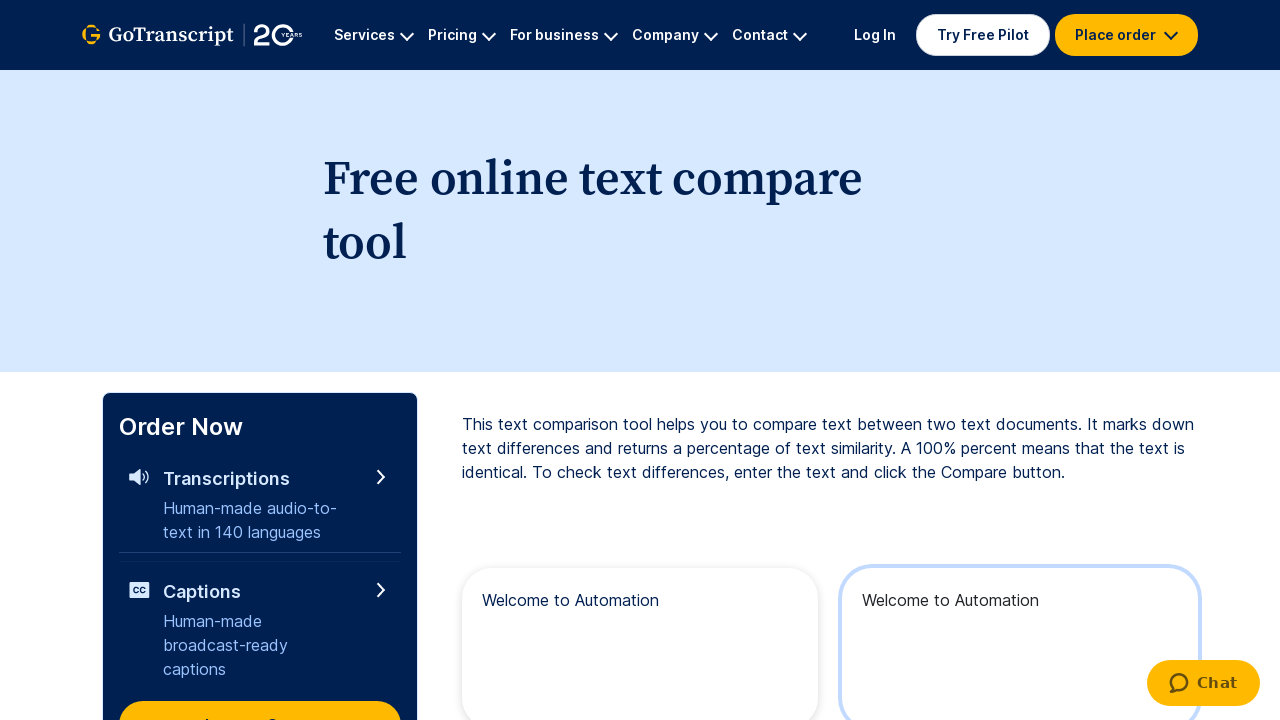

Waited 2 seconds for actions to complete
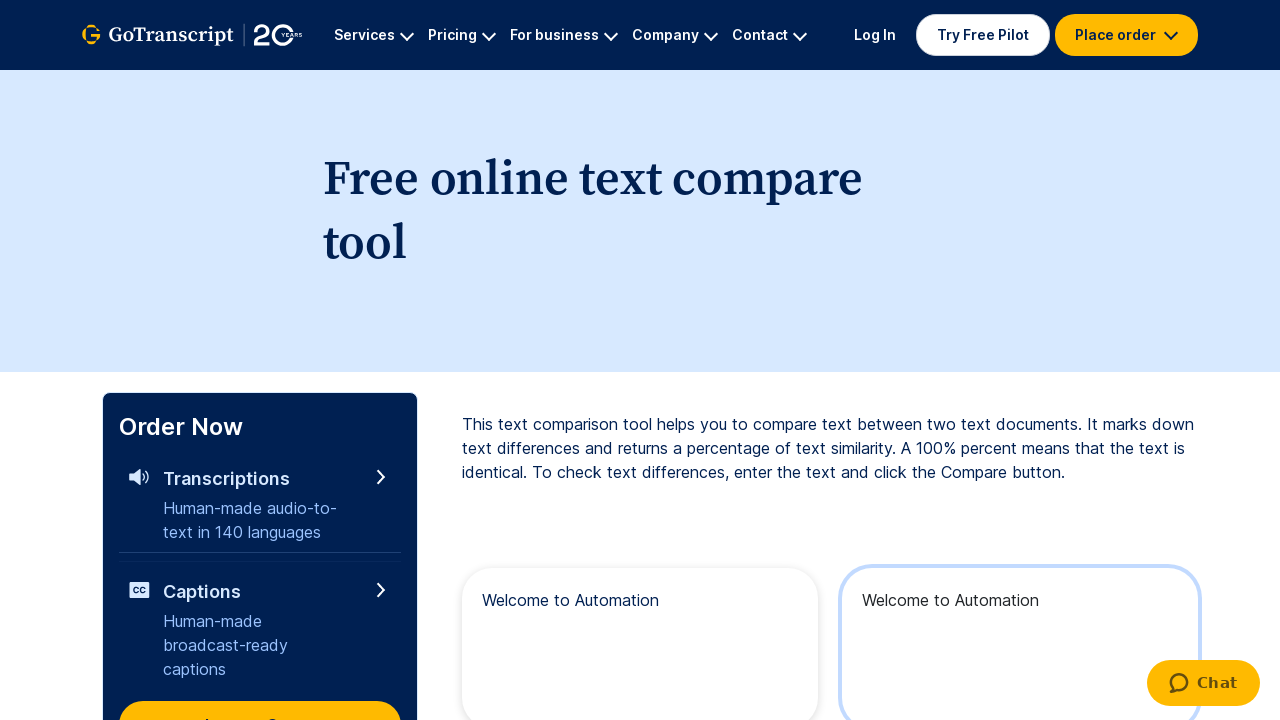

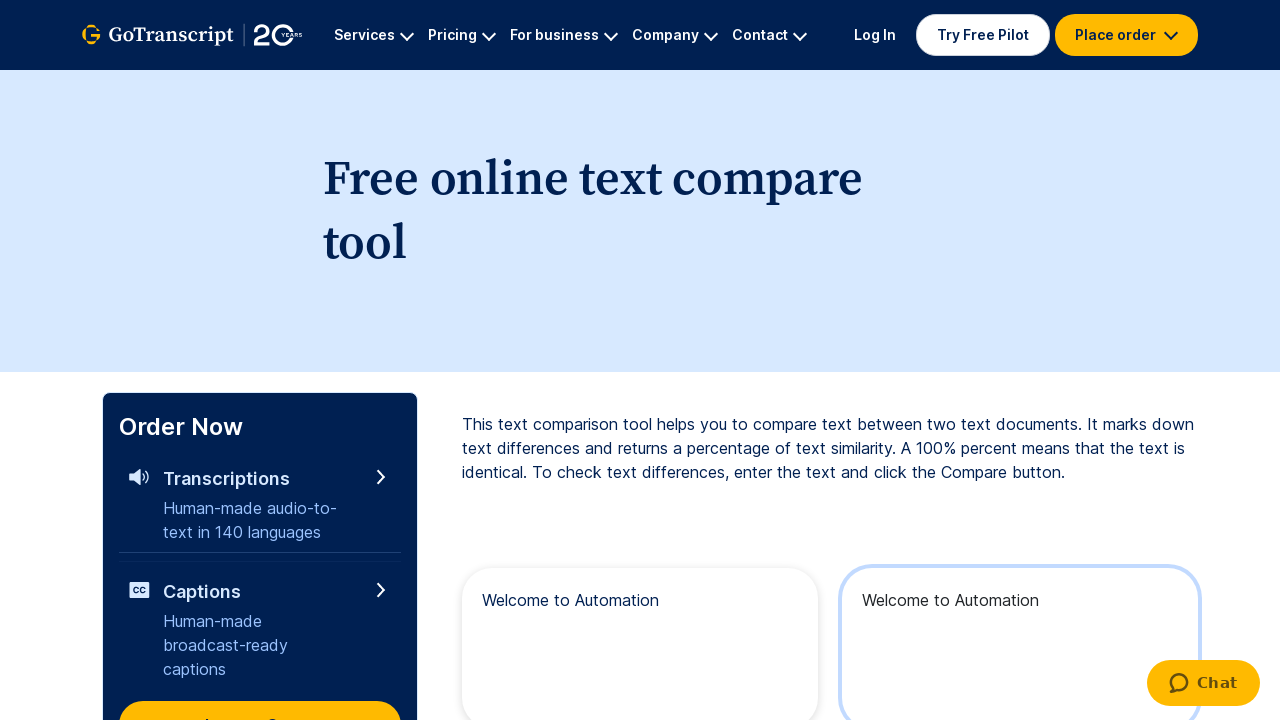